Navigates to the Rahul Shetty Academy Selenium Practice page to verify it loads correctly

Starting URL: https://rahulshettyacademy.com/seleniumPractise/#/

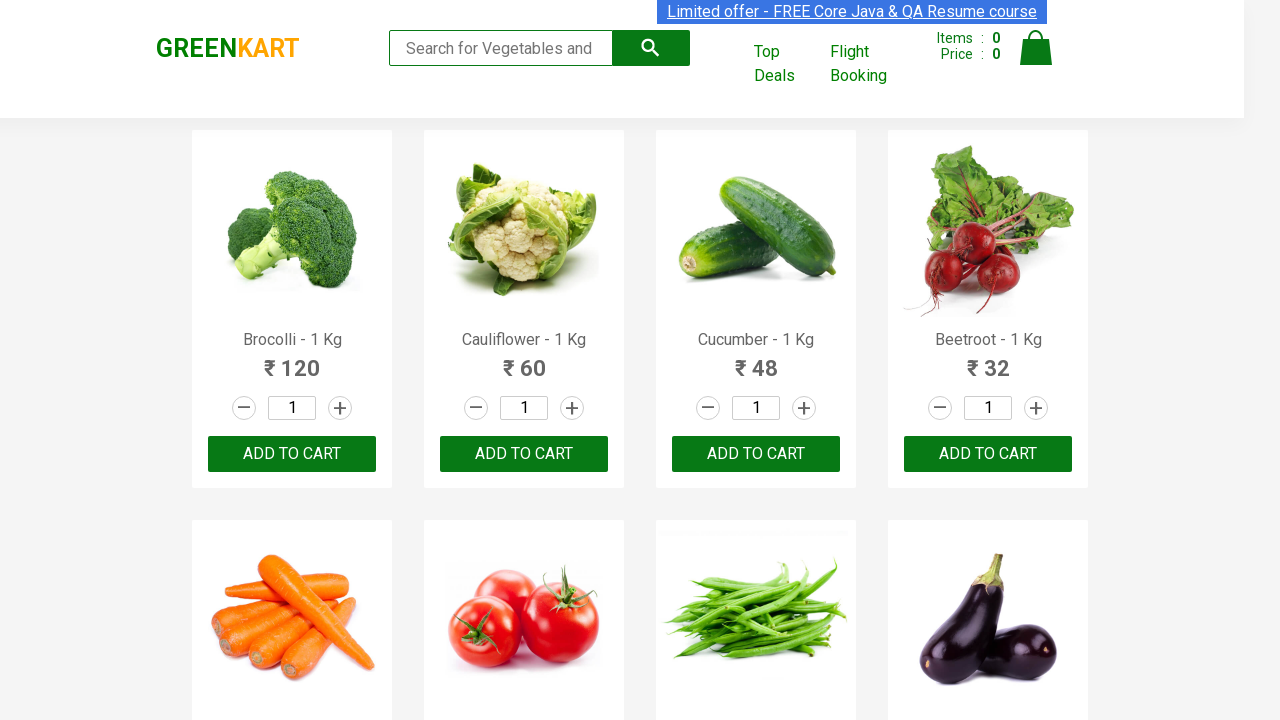

Waited for search keyword element to load on Rahul Shetty Academy Selenium Practice page
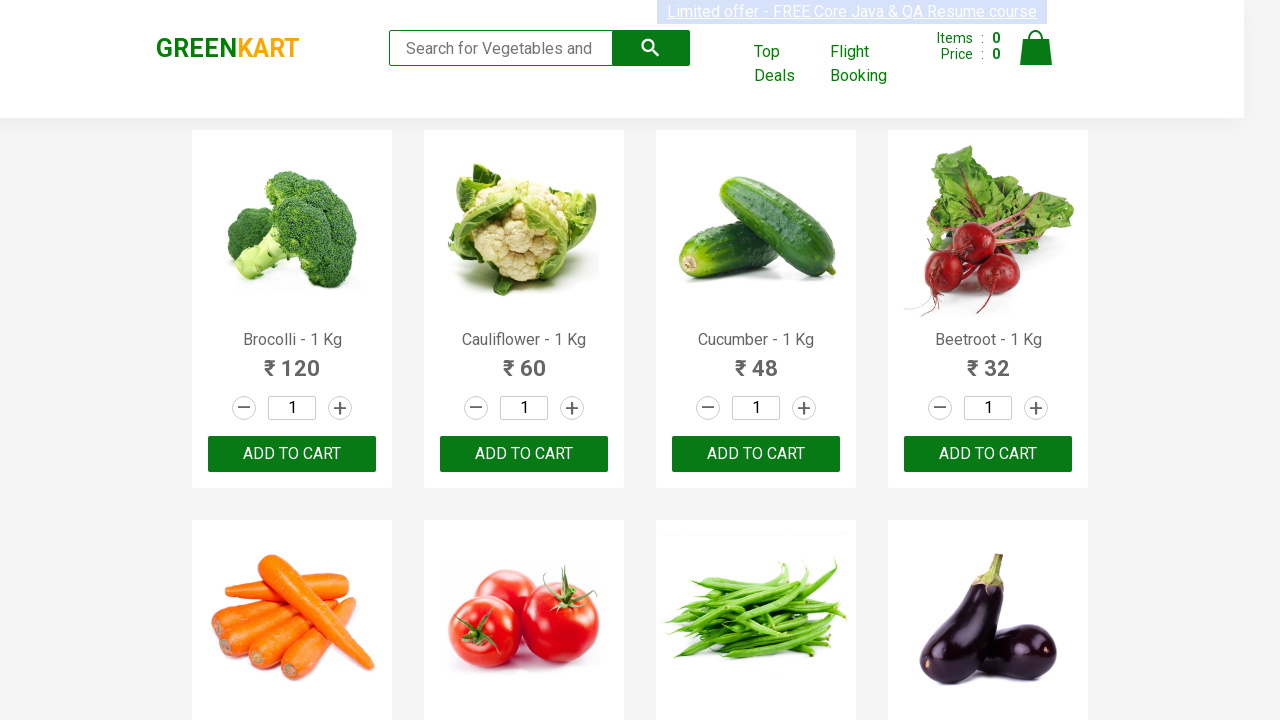

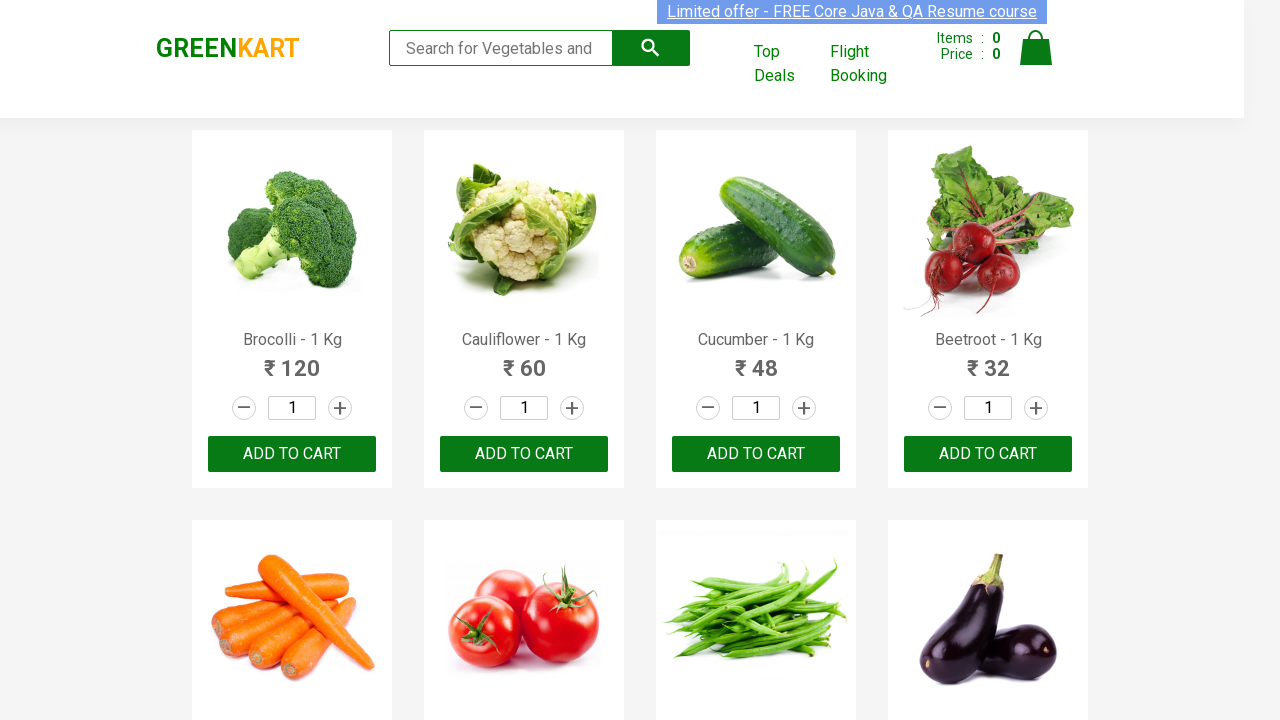